Tests simple JavaScript alert by clicking button, reading alert text, and accepting it

Starting URL: https://v1.training-support.net/selenium/javascript-alerts

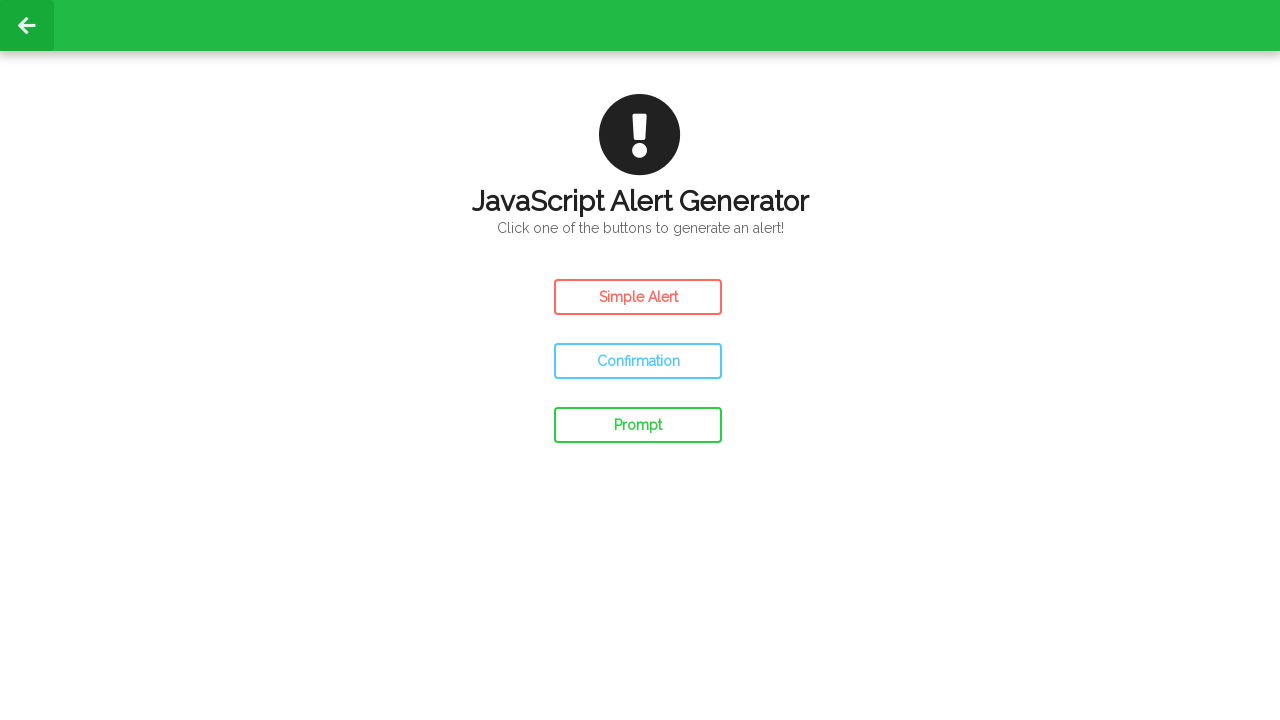

Navigated to JavaScript alerts test page
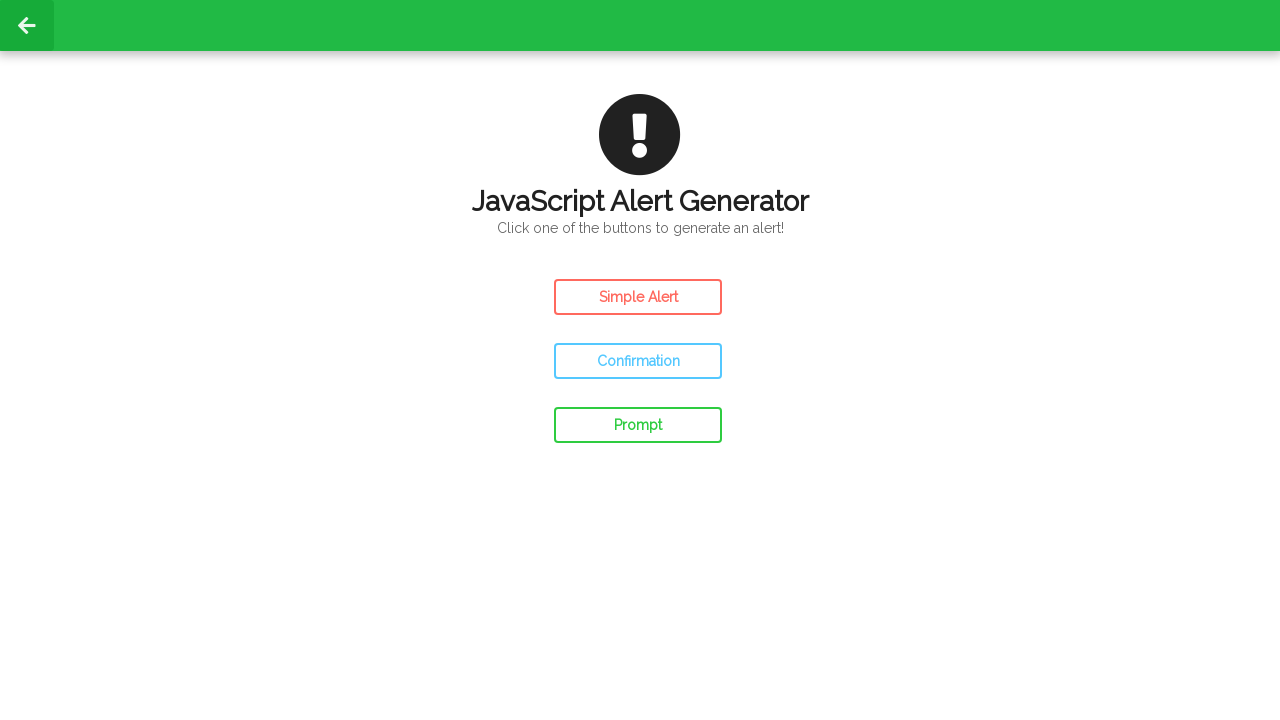

Clicked button to trigger simple alert at (638, 297) on #simple
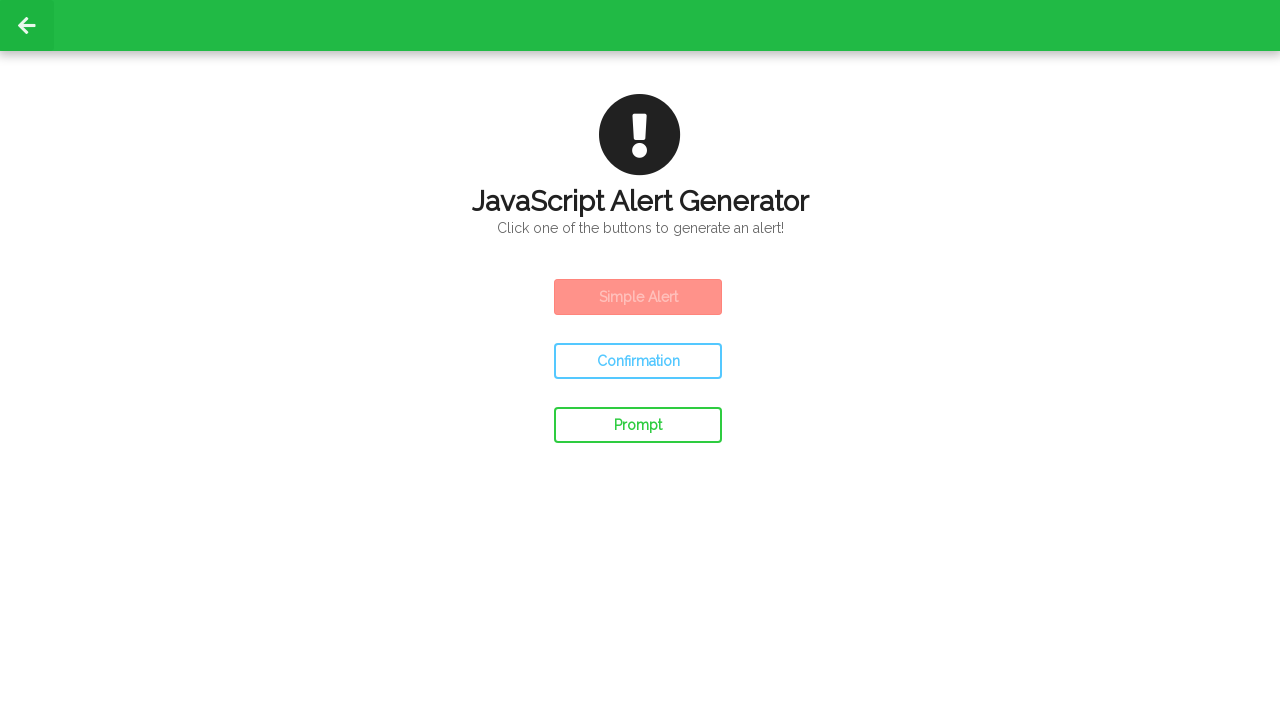

Set up dialog handler to accept alerts
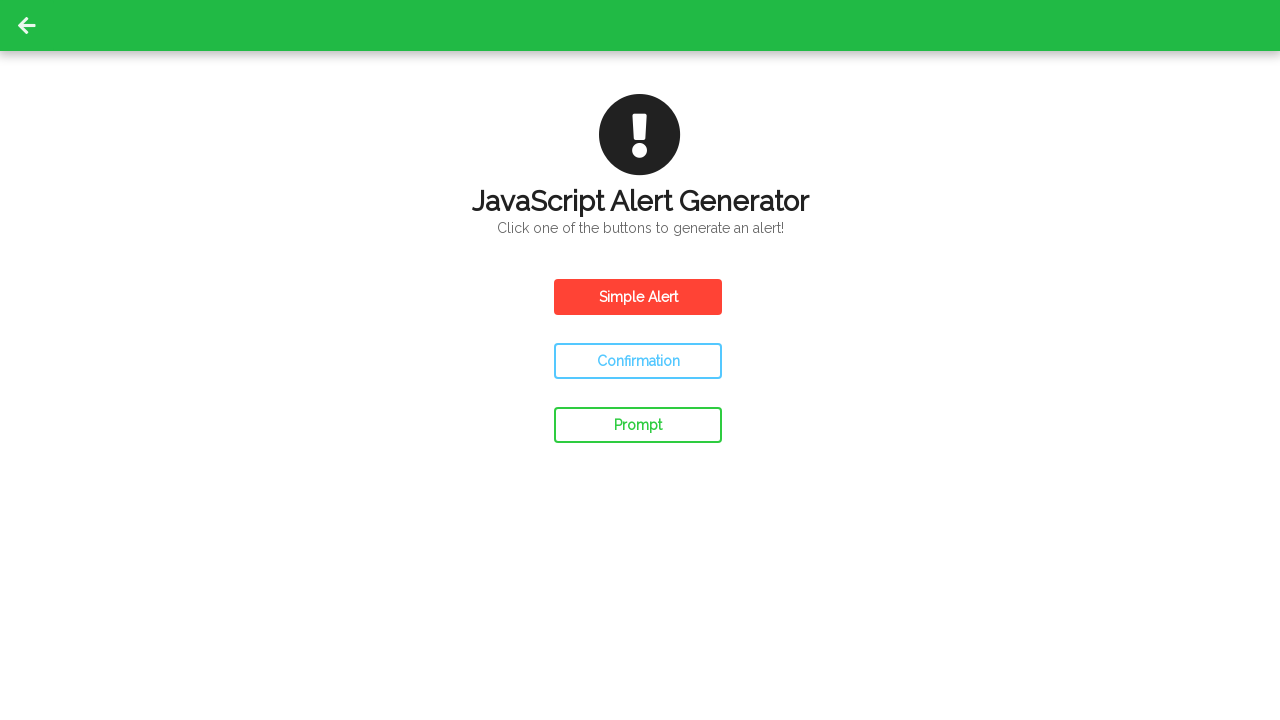

Clicked button again to trigger simple alert and verify acceptance at (638, 297) on #simple
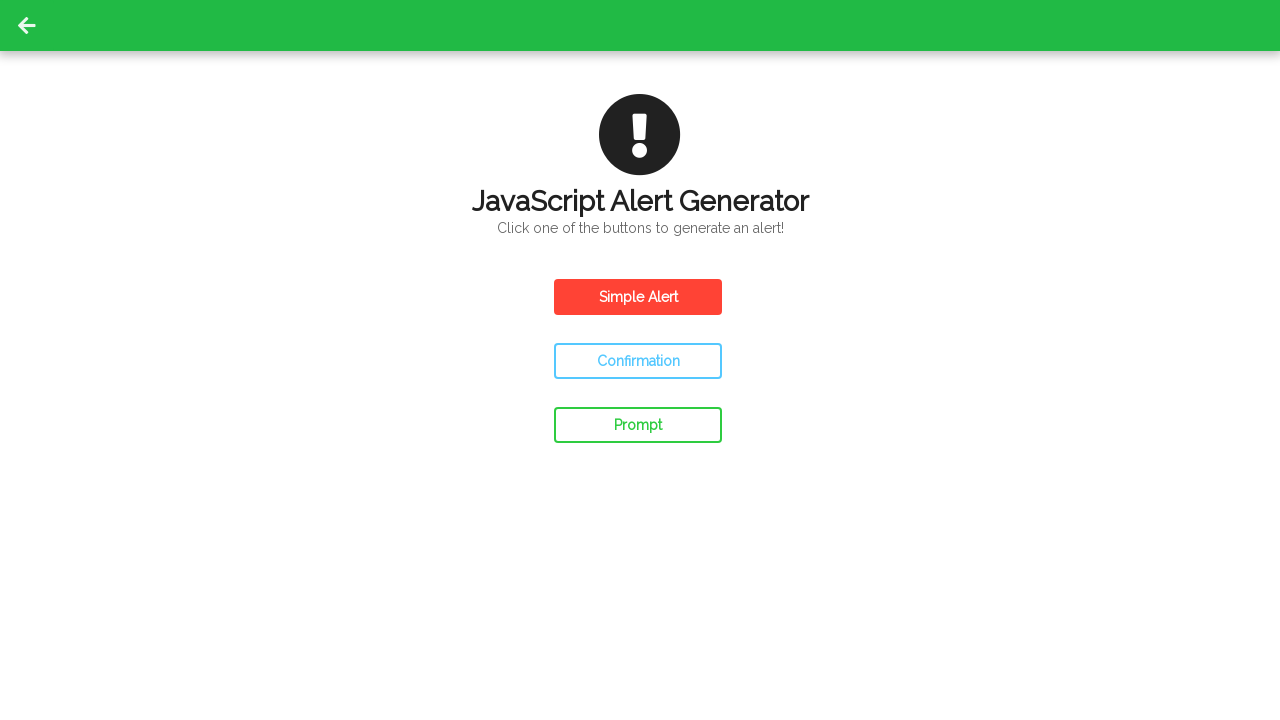

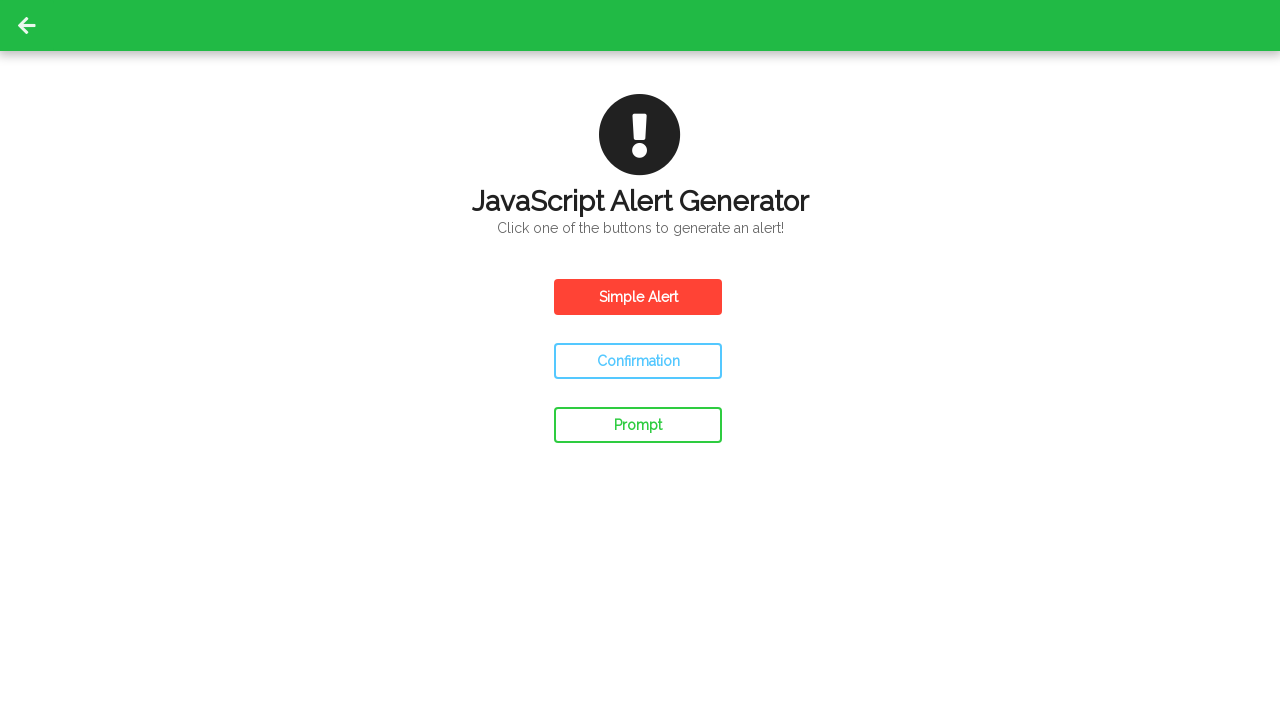